Tests radio button handling by clicking on the "Hockey" radio button and verifying it becomes selected on a practice website.

Starting URL: https://practice.cydeo.com/radio_buttons

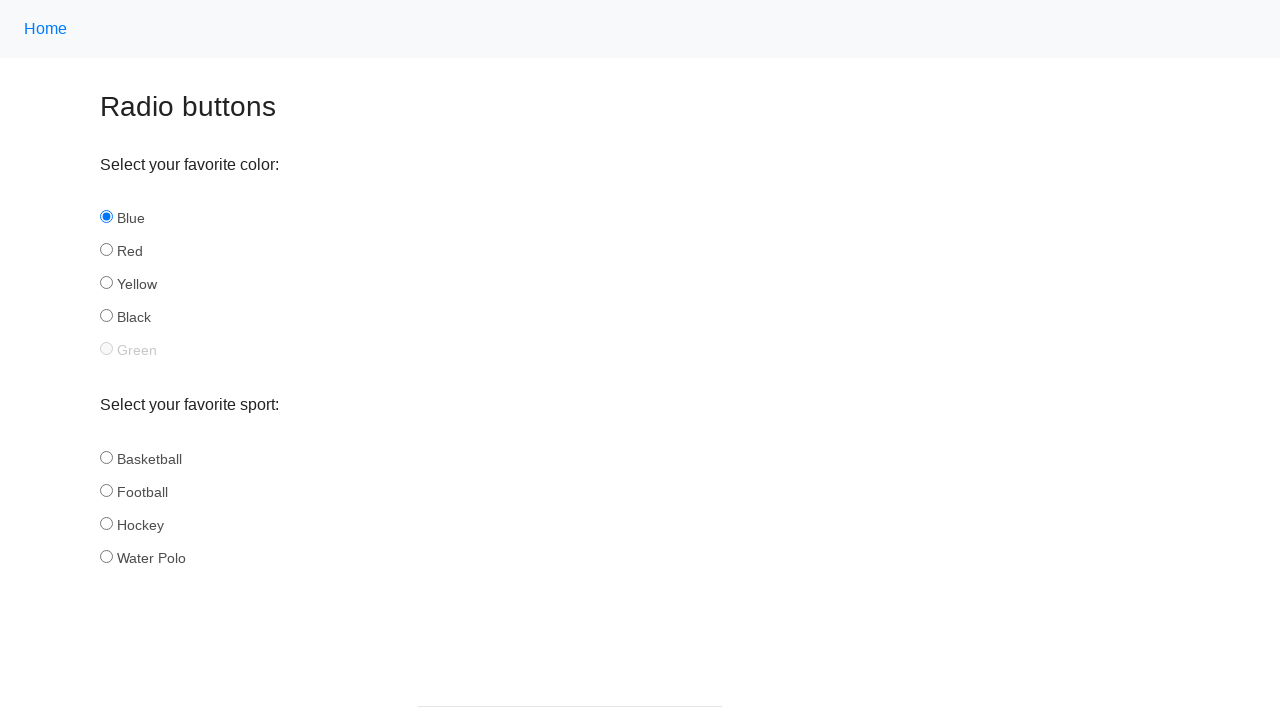

Clicked the Hockey radio button at (106, 523) on input#hockey
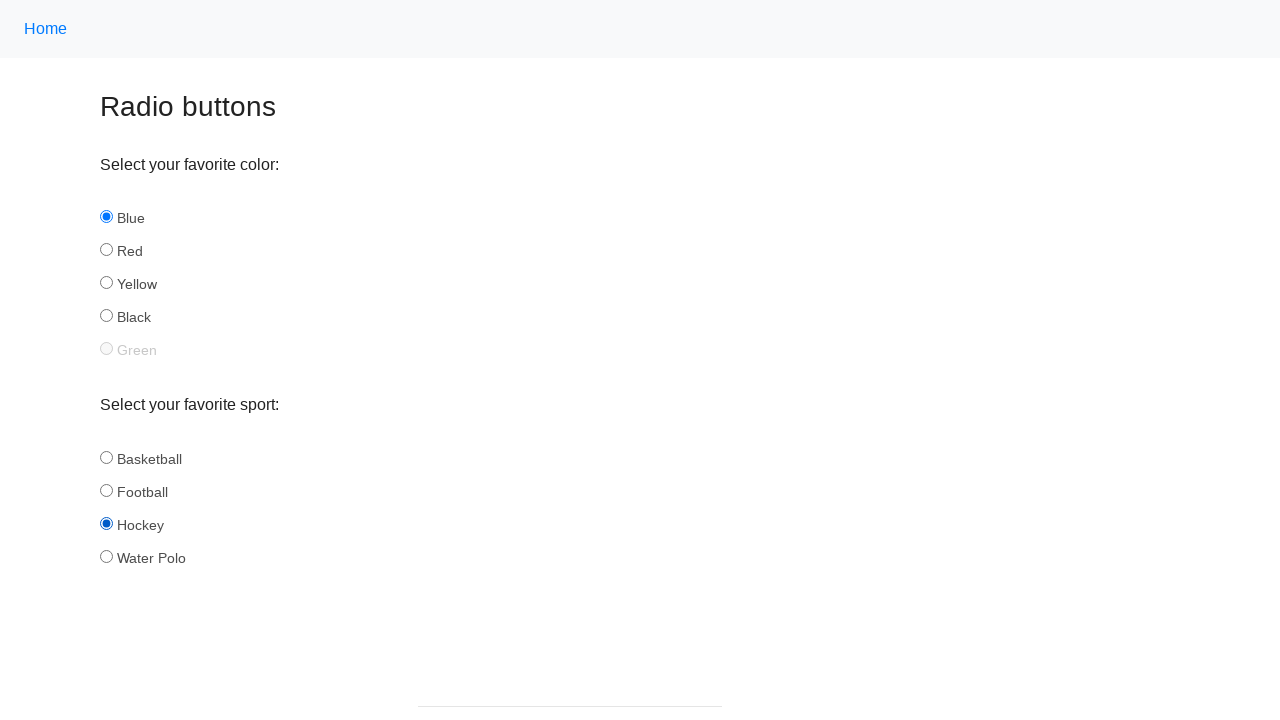

Verified that the Hockey radio button is selected
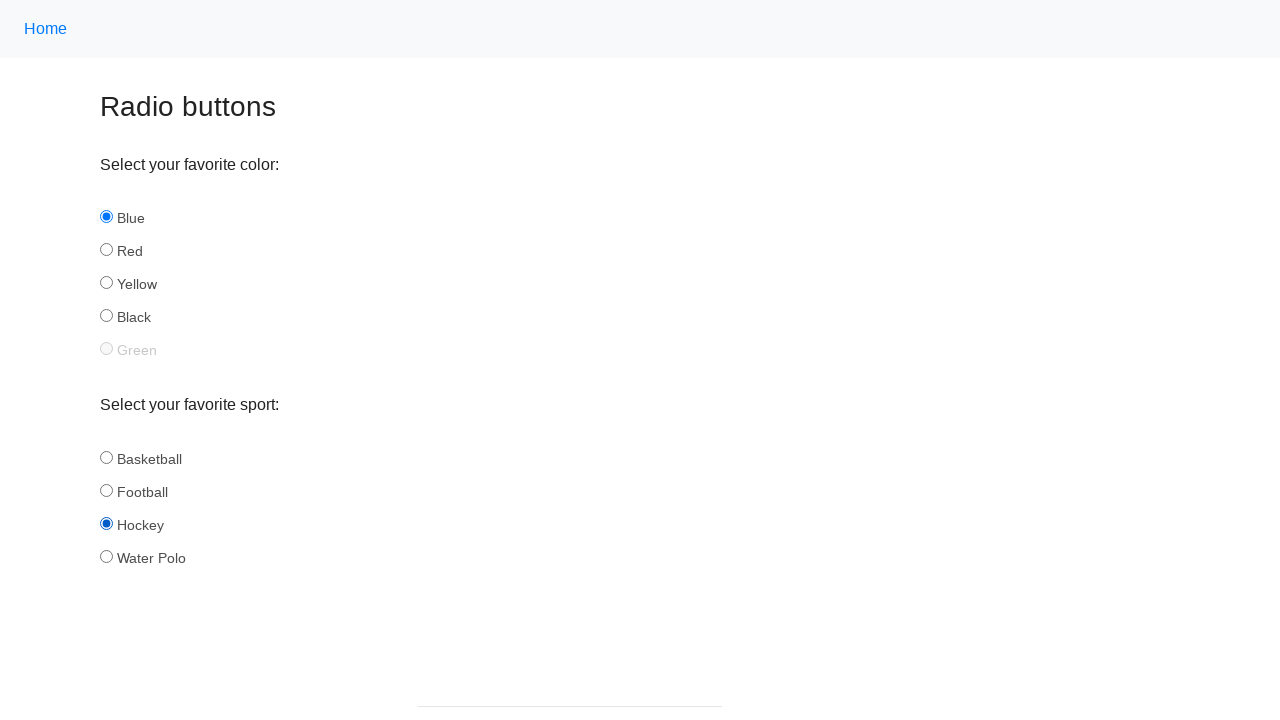

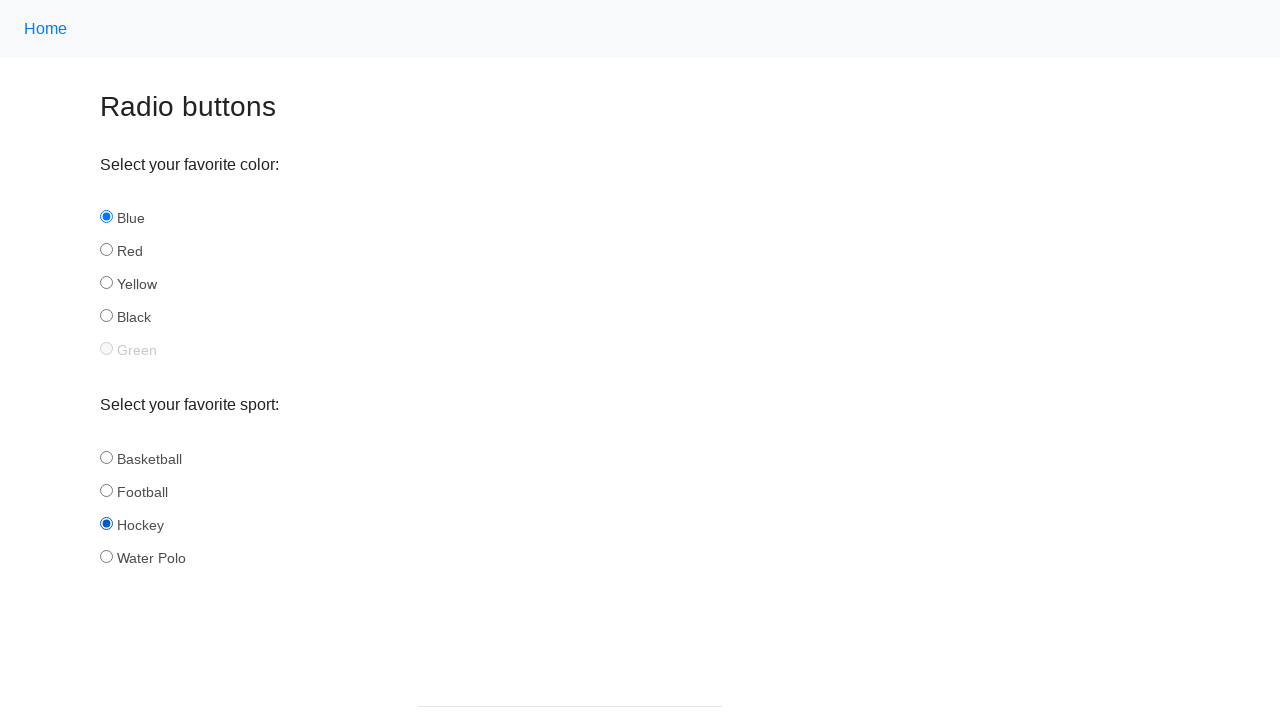